Navigates to an e-commerce demo shop and clicks on the 6th "View Product" button from a list of product buttons

Starting URL: https://shopdemo.e-junkie.com/

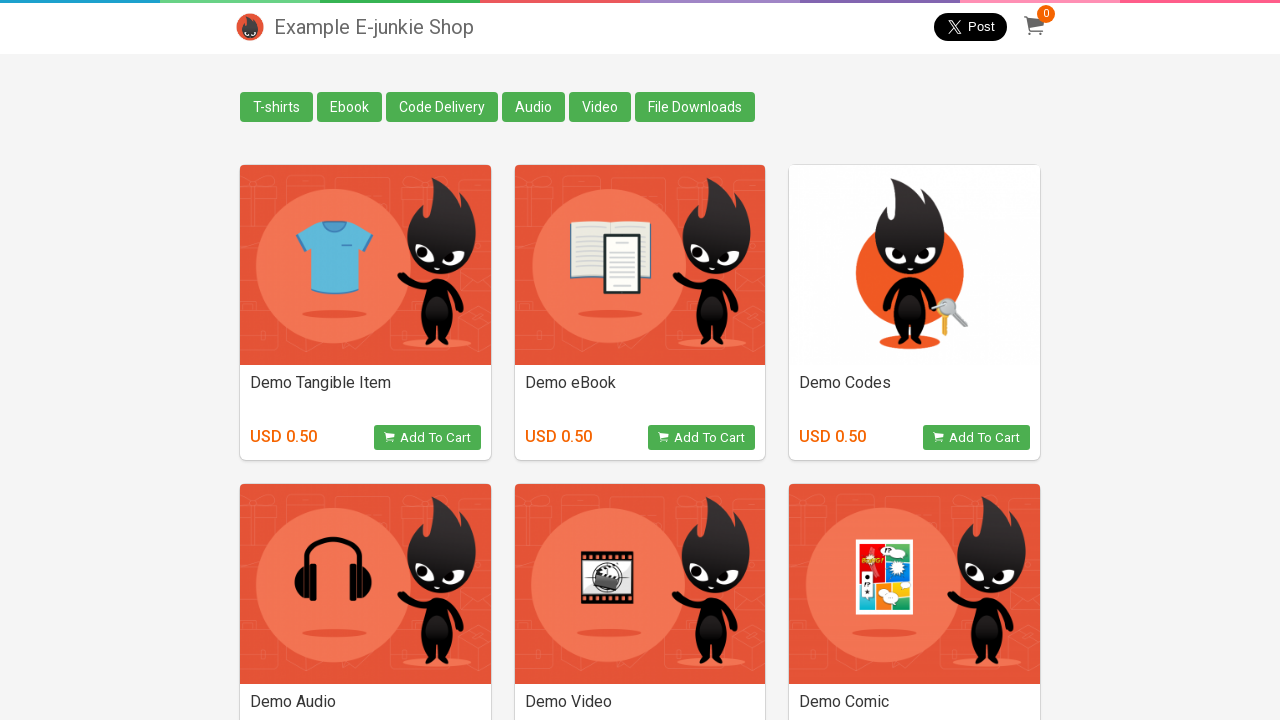

Navigated to e-commerce demo shop
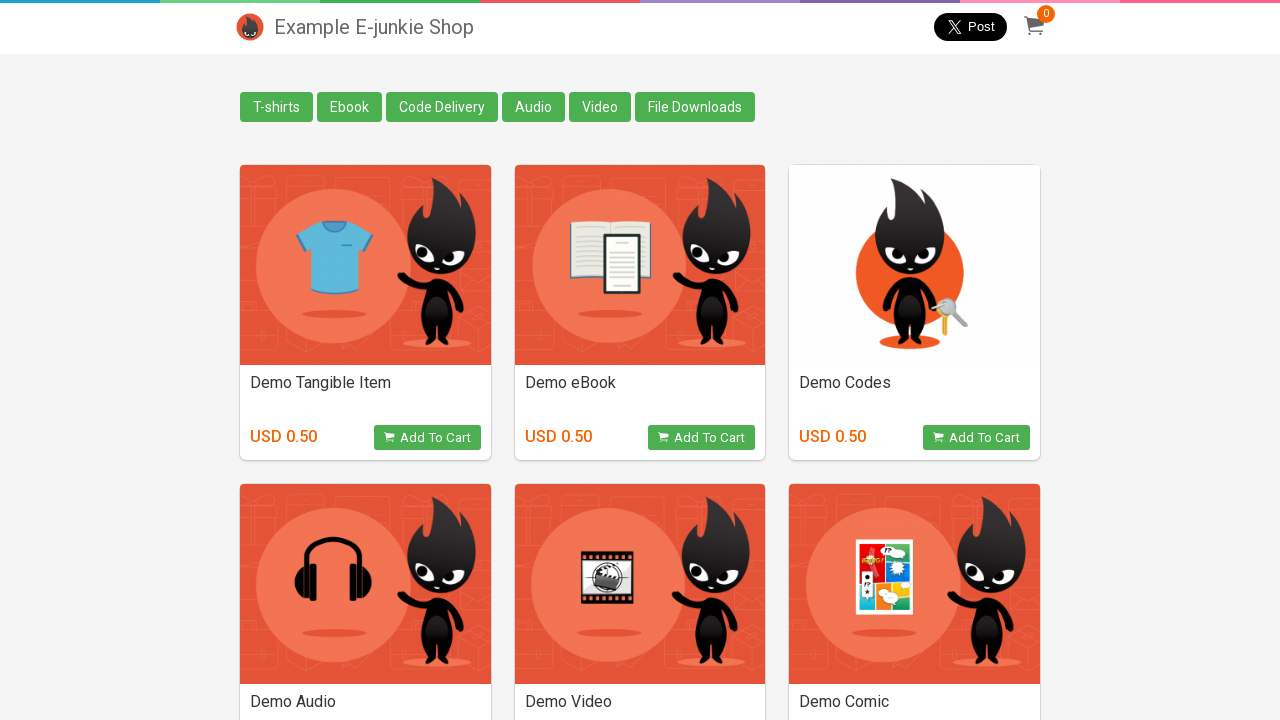

Waited for product buttons to load
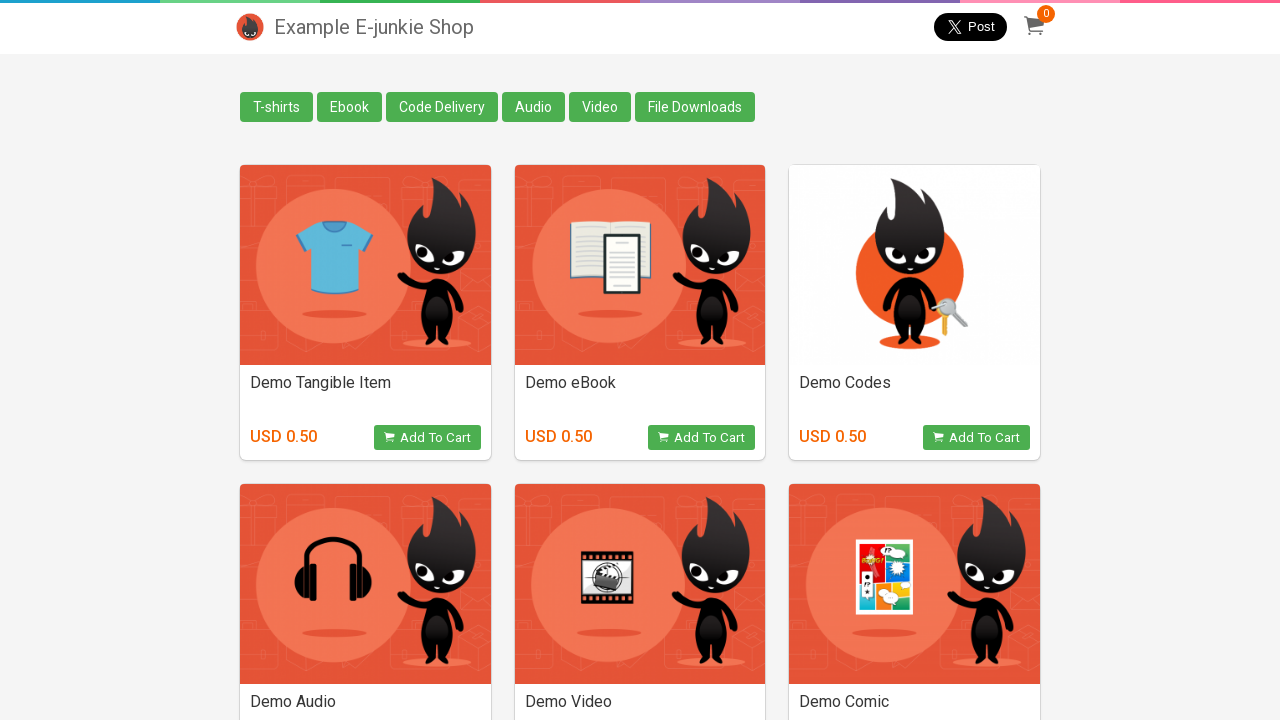

Located all 'View Product' buttons
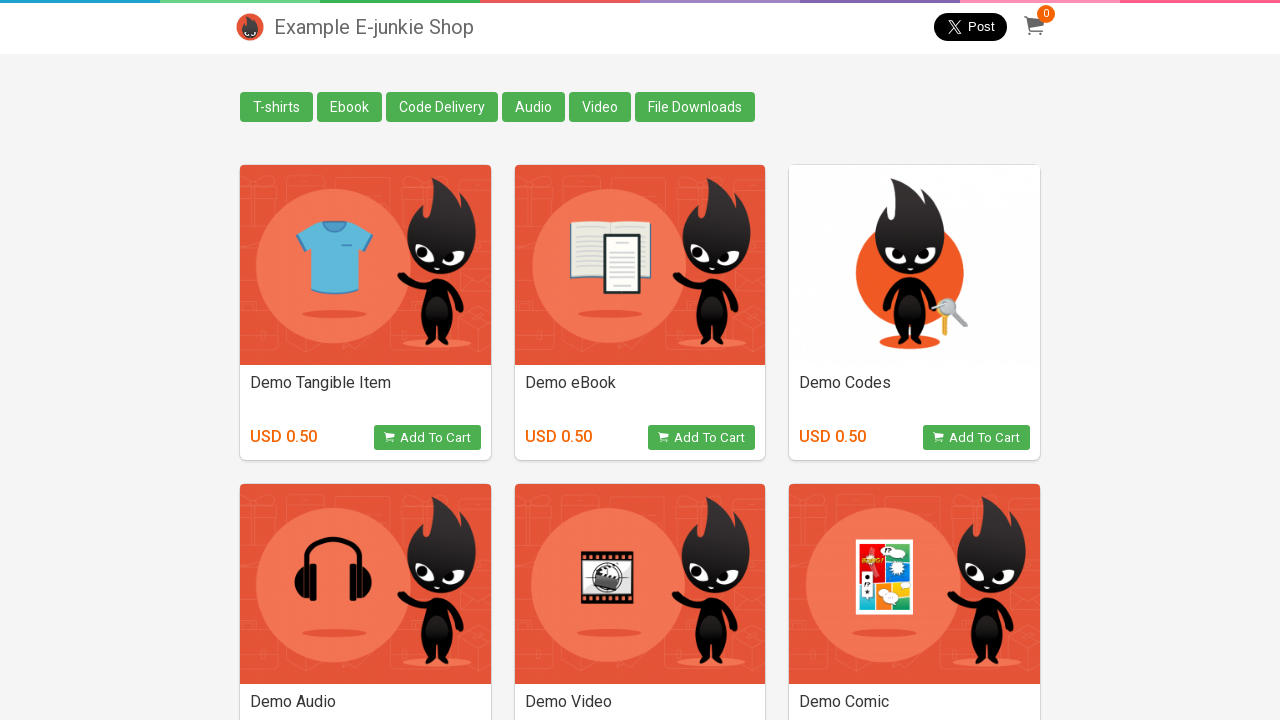

Clicked the 6th 'View Product' button at (976, 602) on button.view_product >> nth=5
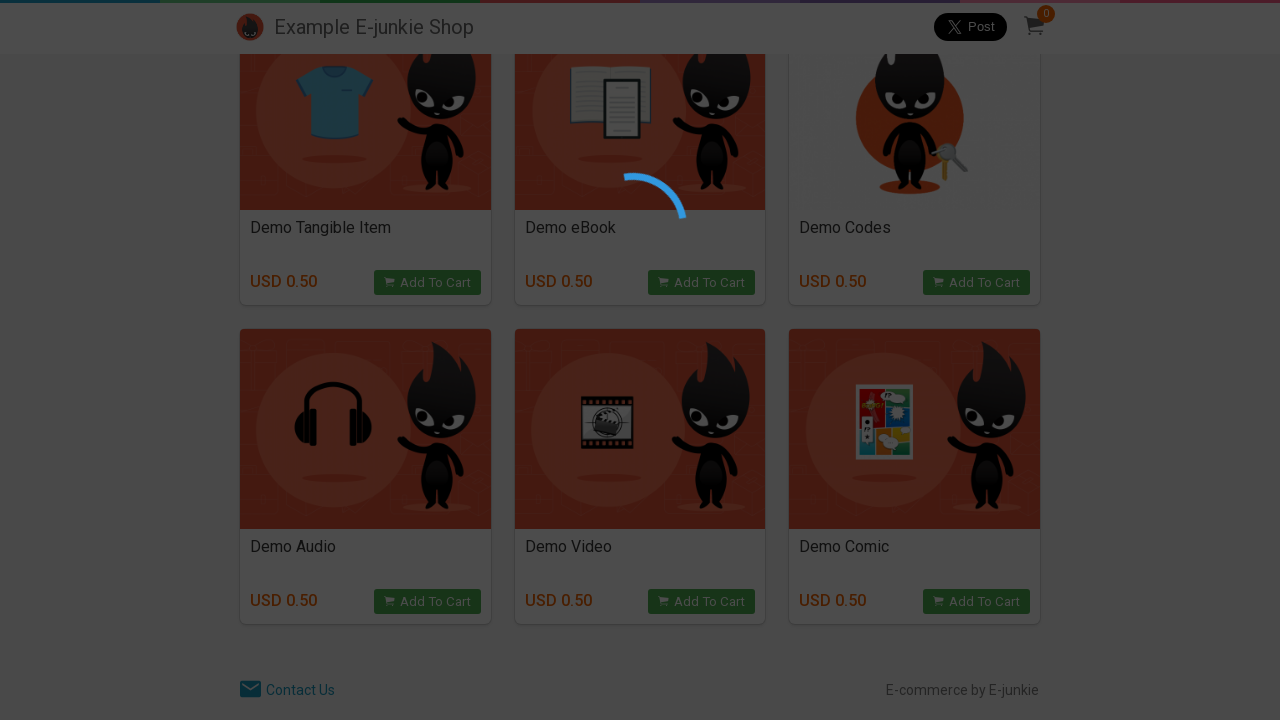

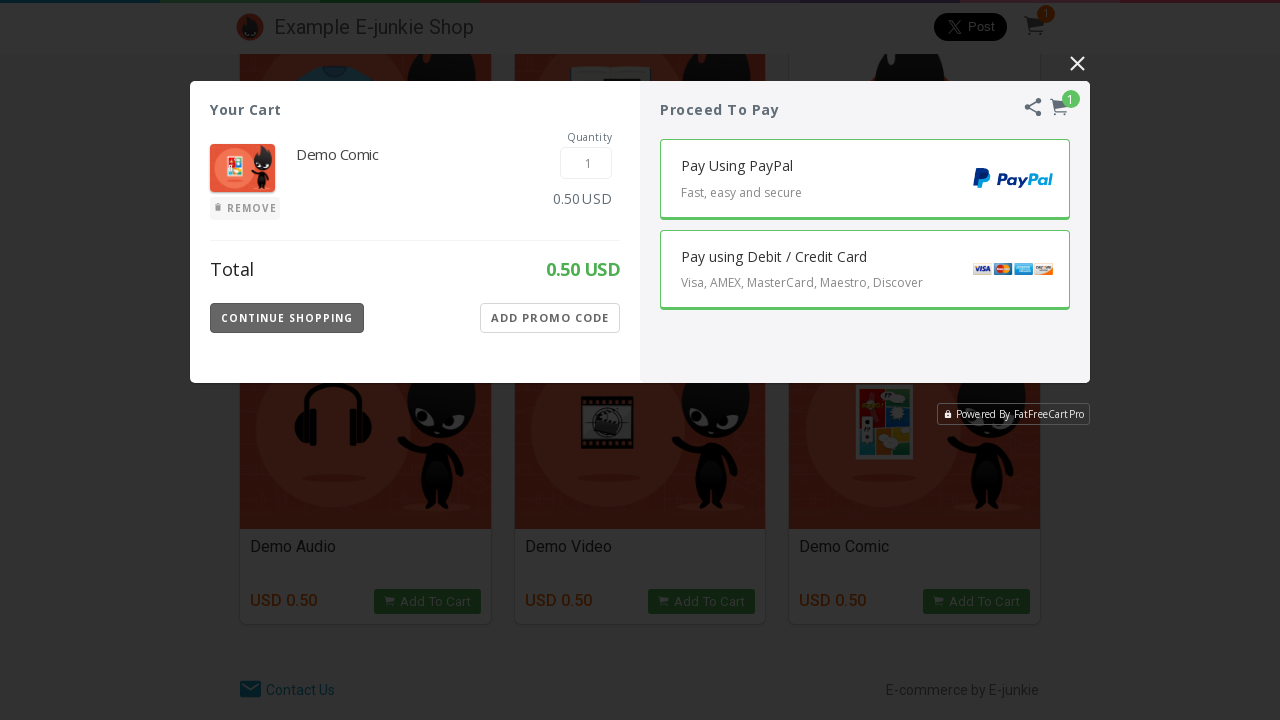